Tests a form submission by navigating to Elements > Text Box, filling in name, email, current address, and permanent address fields, then verifying the submitted data is displayed correctly.

Starting URL: http://85.192.34.140:8081/

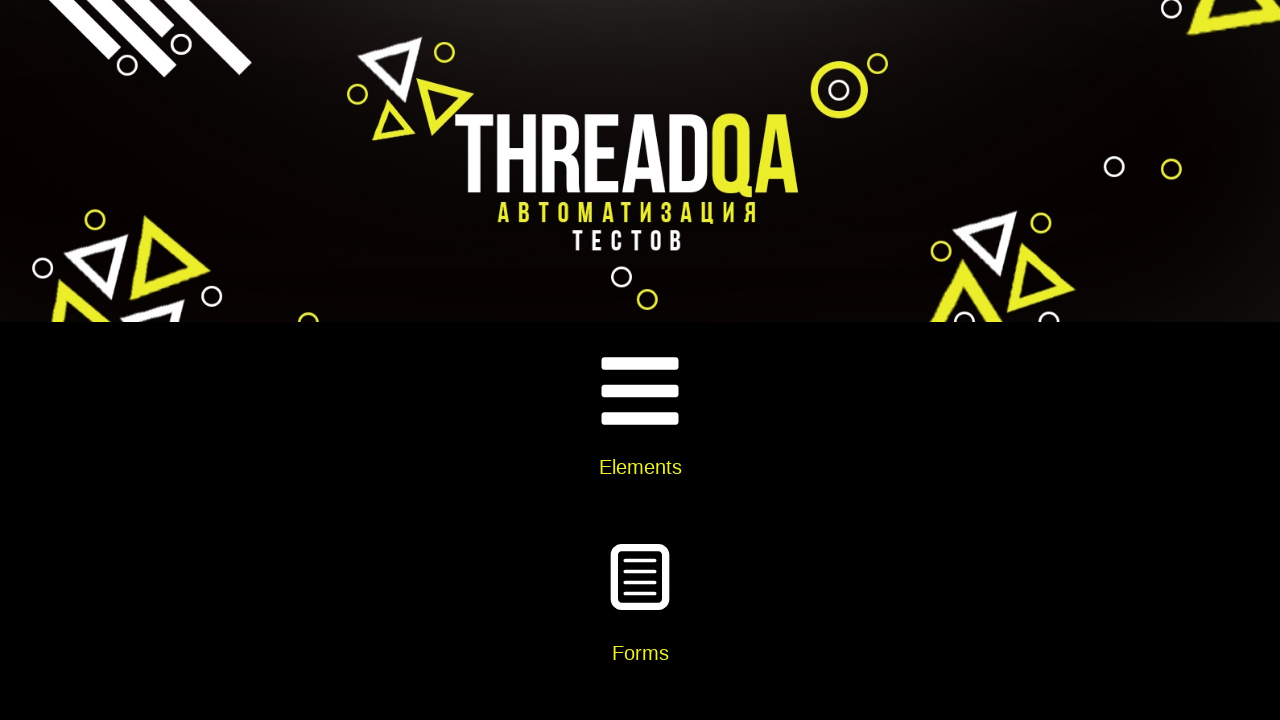

Clicked on Elements card at (640, 467) on xpath=//div[@class='card-body']//h5[text()='Elements']
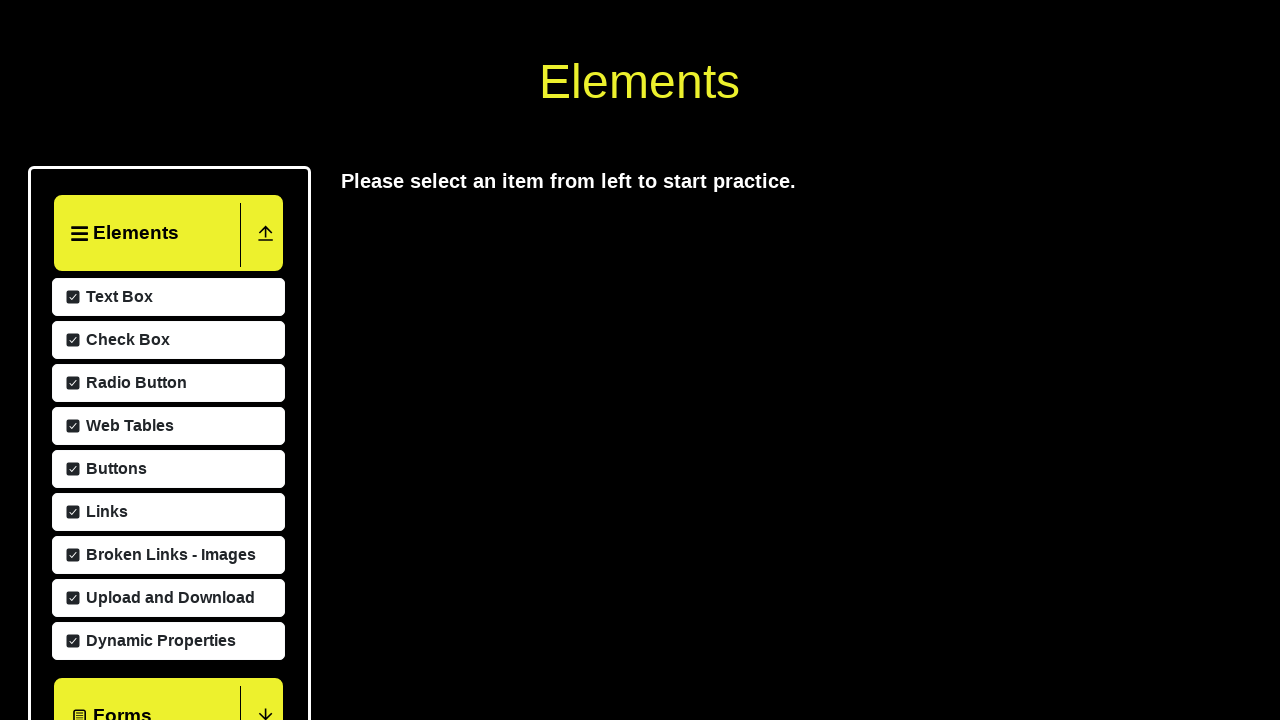

Clicked on Text Box option at (117, 589) on xpath=//span[text()='Text Box']
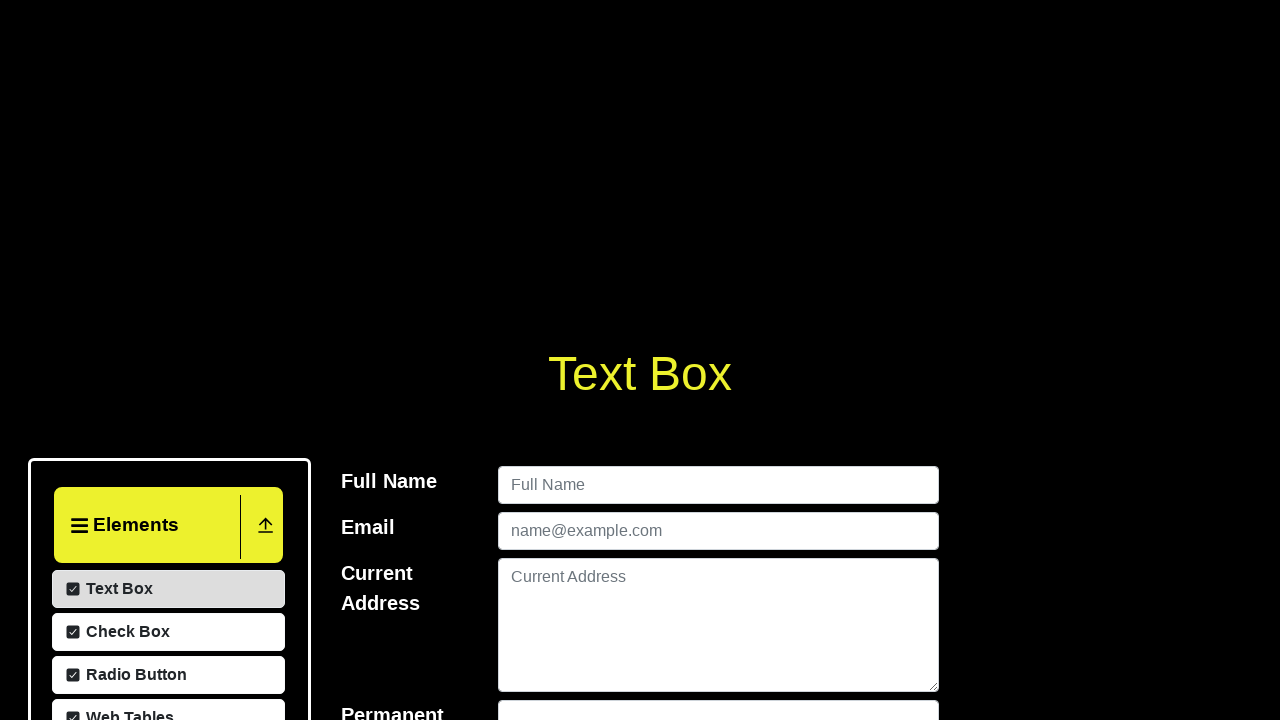

Filled in name field with 'Tomas Anderson' on input#userName
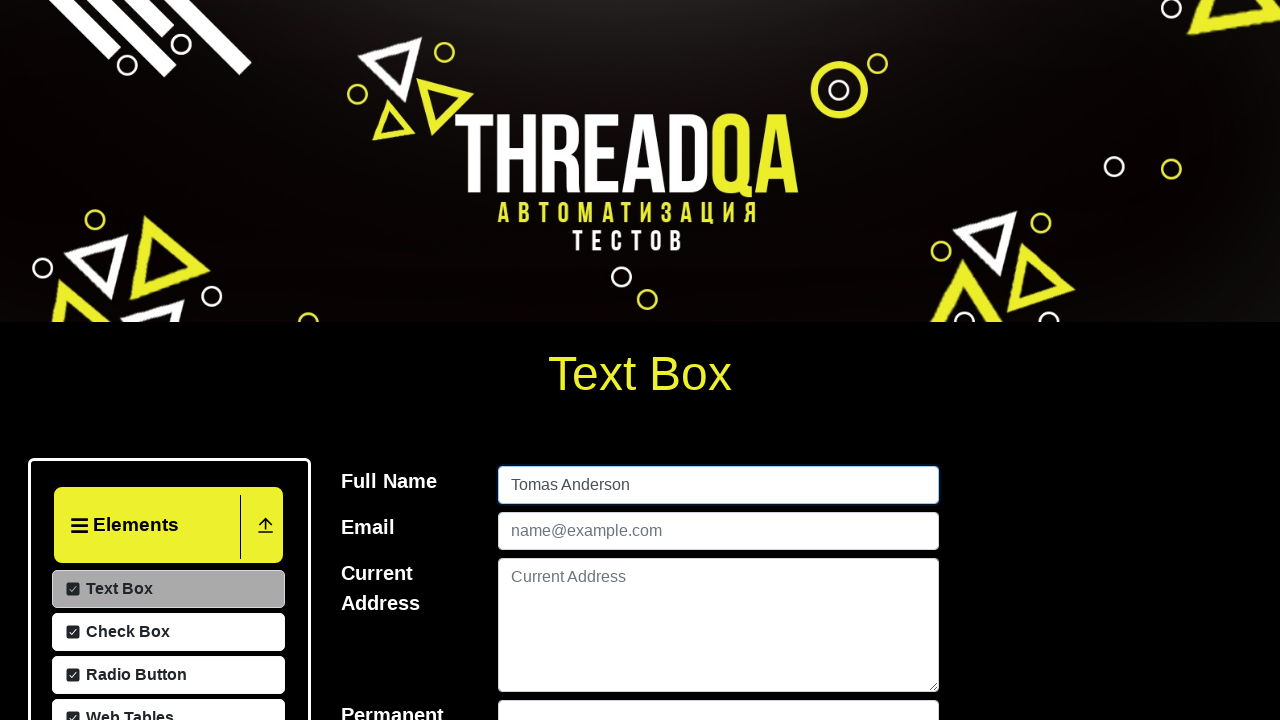

Filled in email field with 'tomas@matrix.ru' on input#userEmail
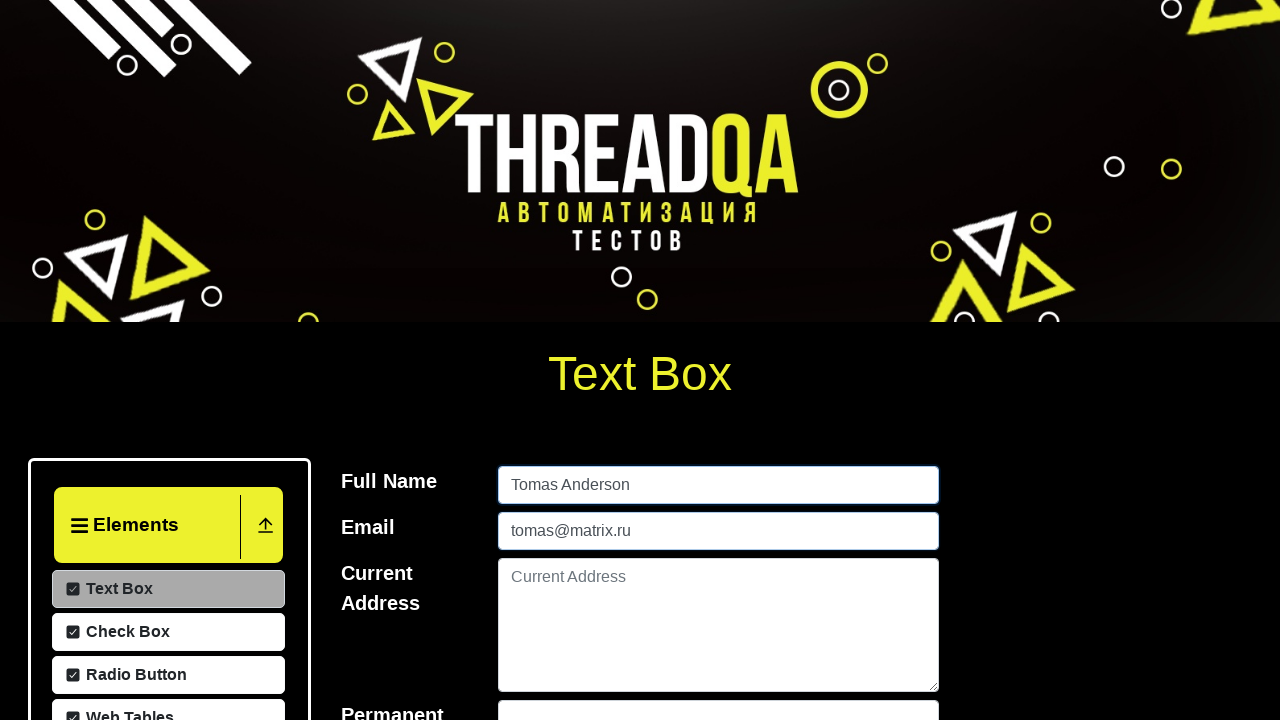

Filled in current address field with 'USA Los Angeles' on textarea#currentAddress
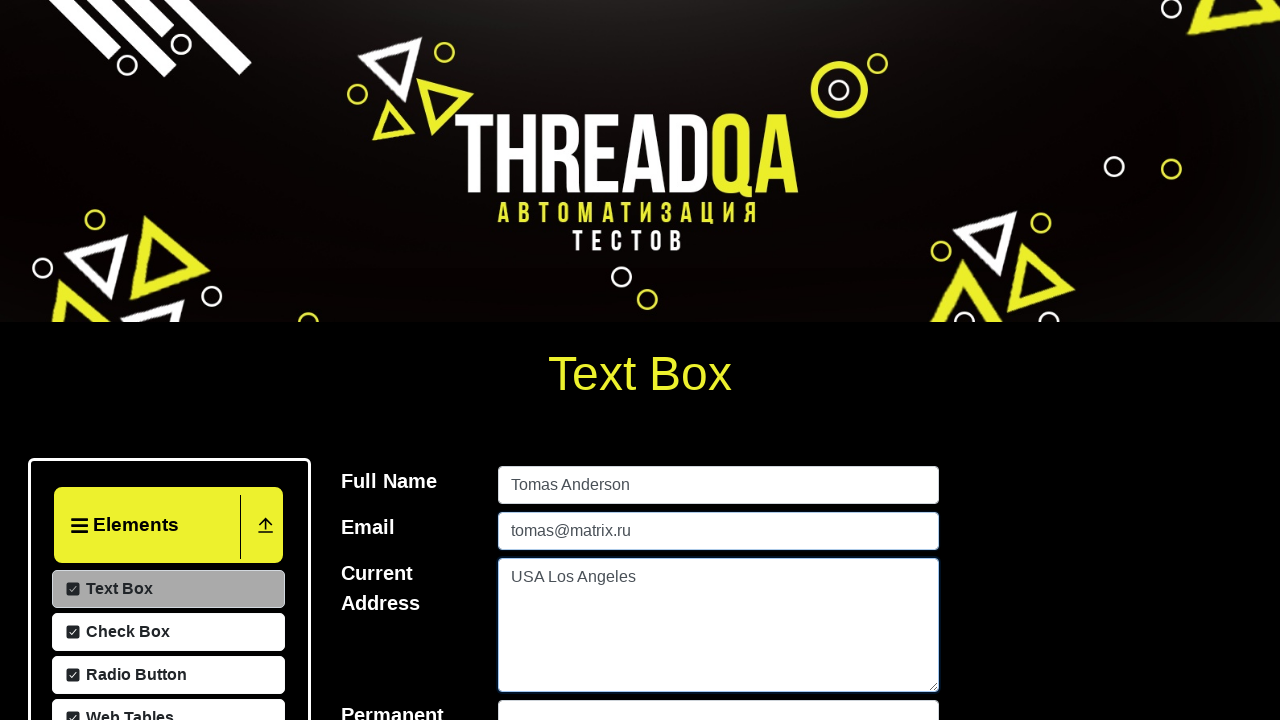

Filled in permanent address field with 'USA Miami' on textarea#permanentAddress
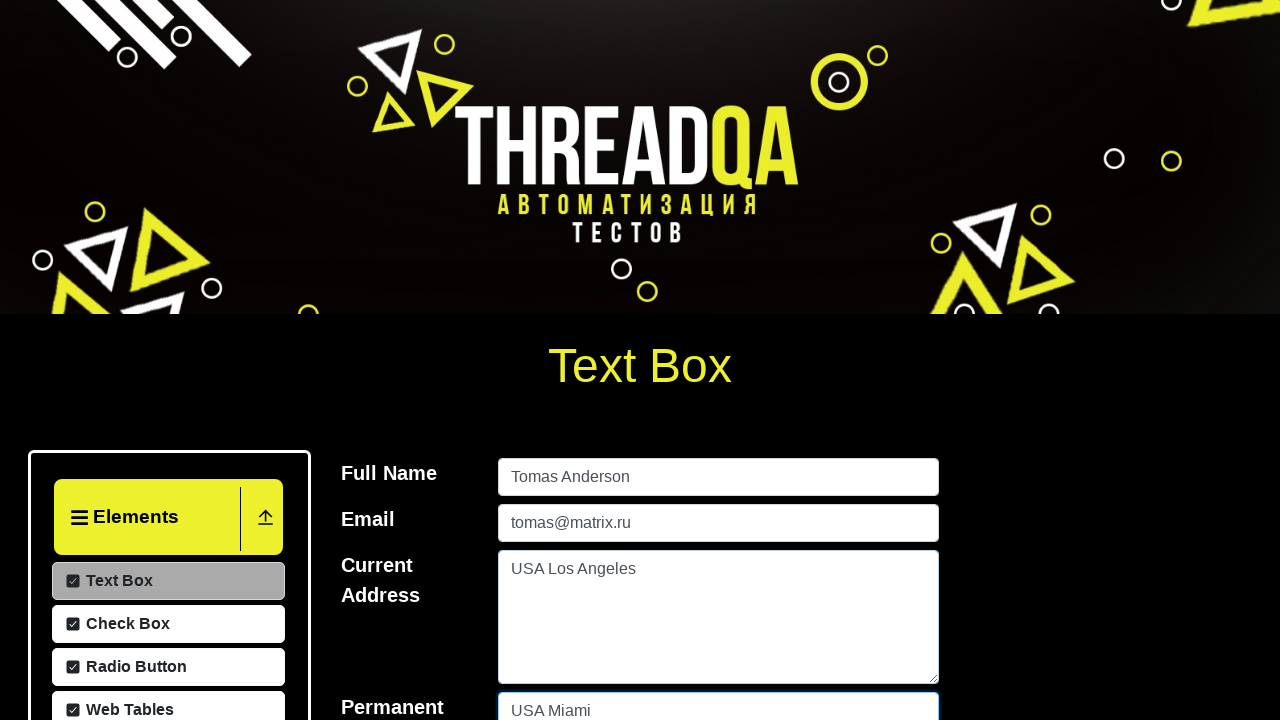

Clicked submit button at (902, 360) on button#submit
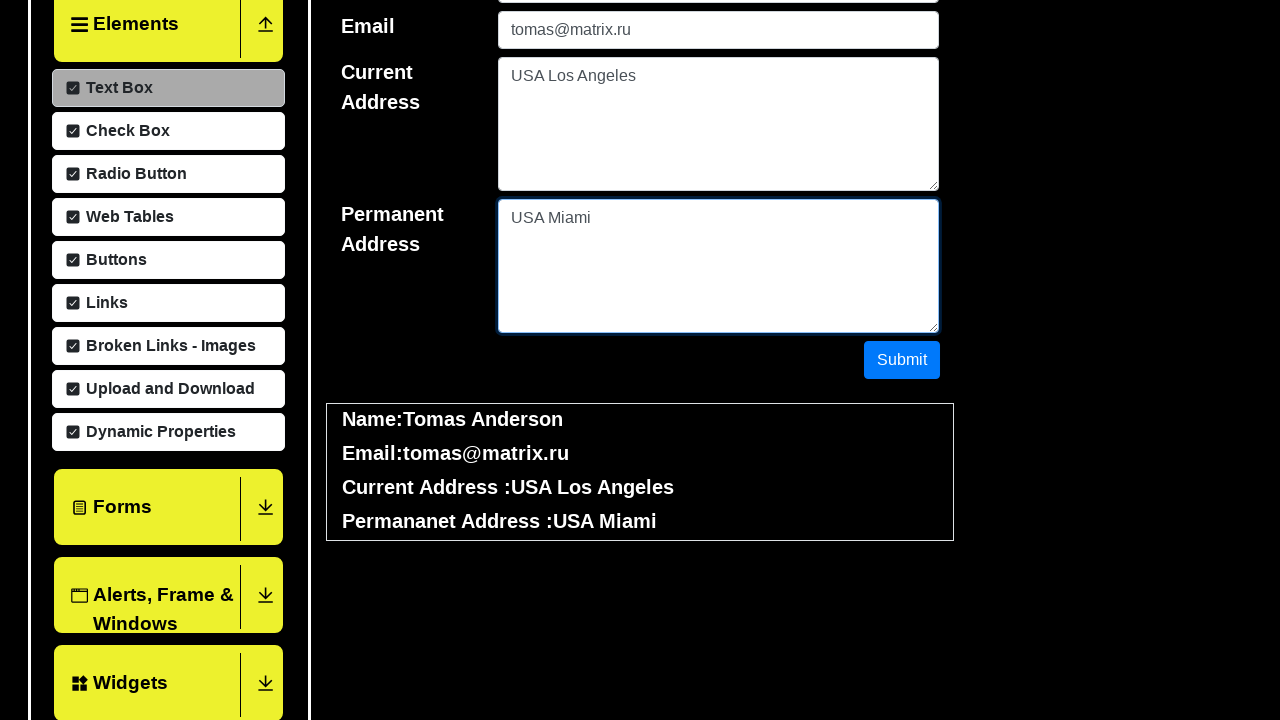

Waited for name output to appear
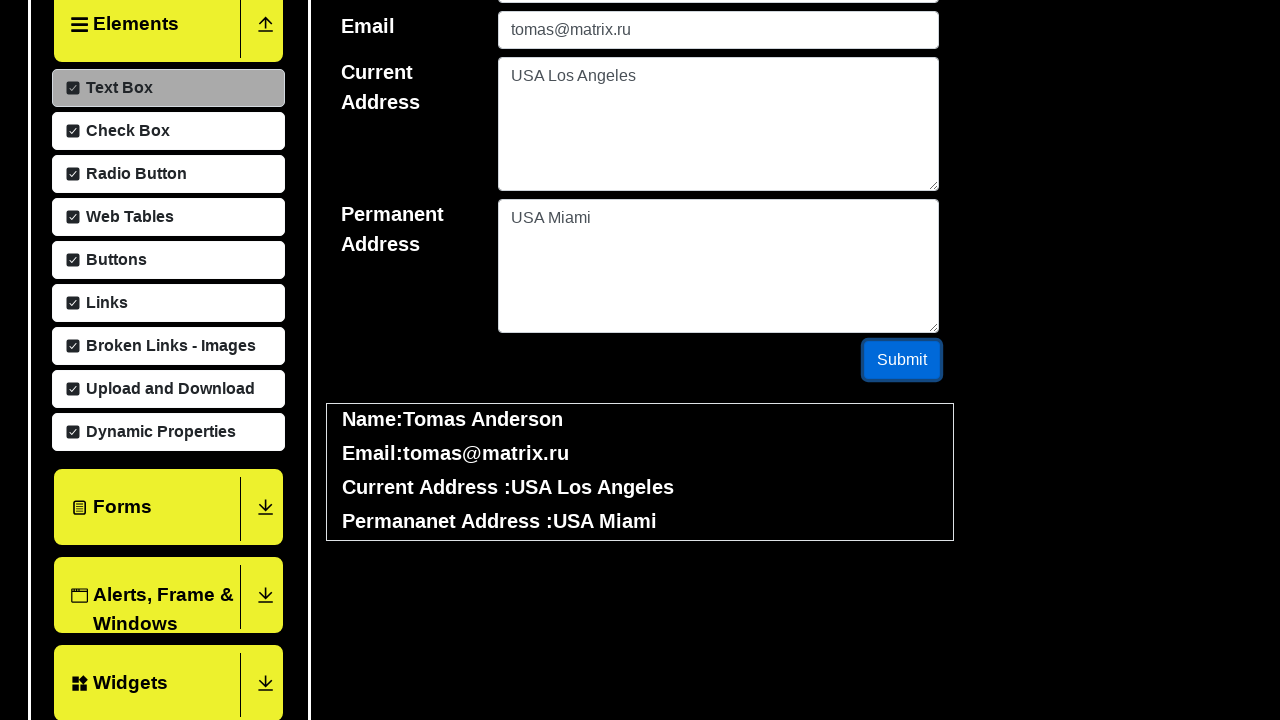

Waited for email output to appear
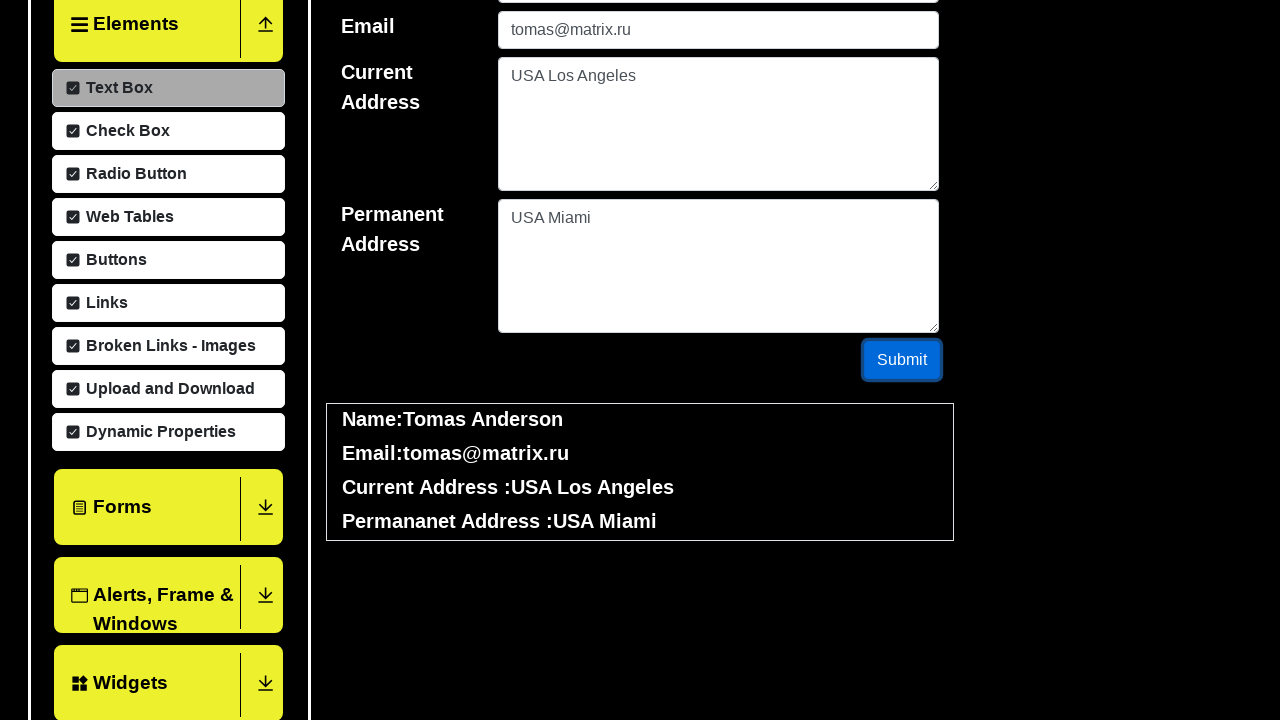

Waited for current address output to appear
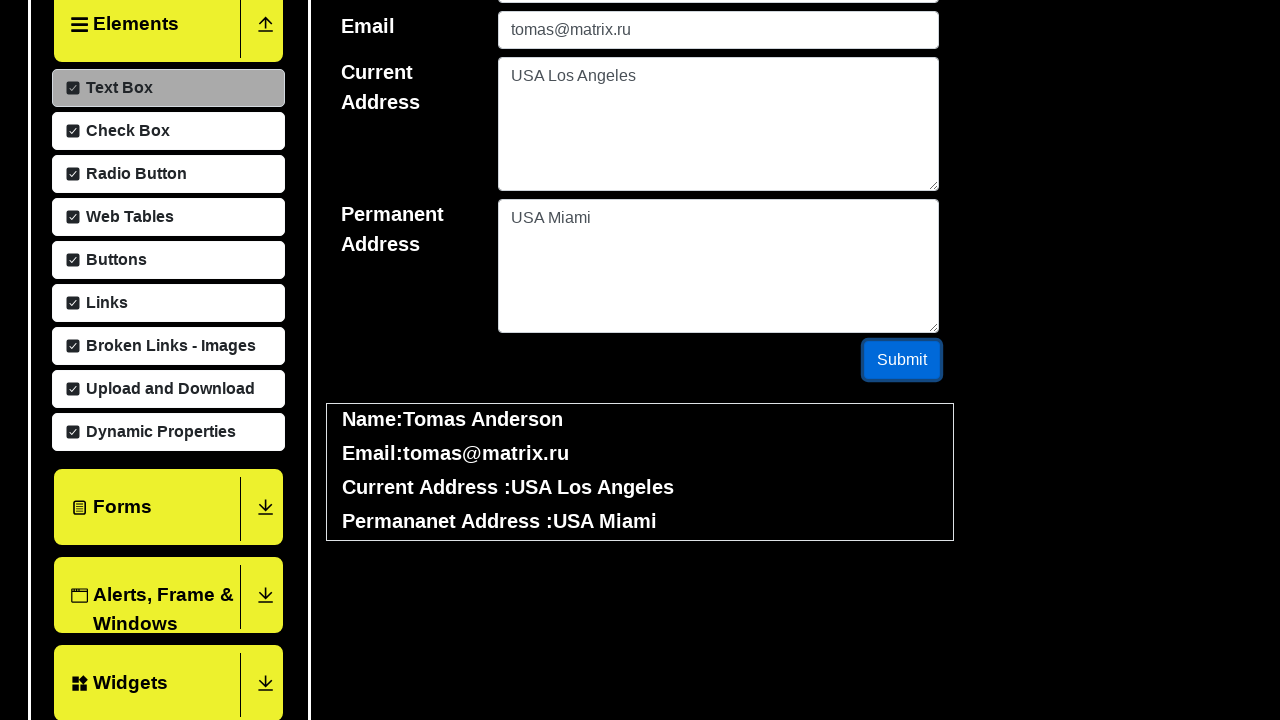

Waited for permanent address output to appear
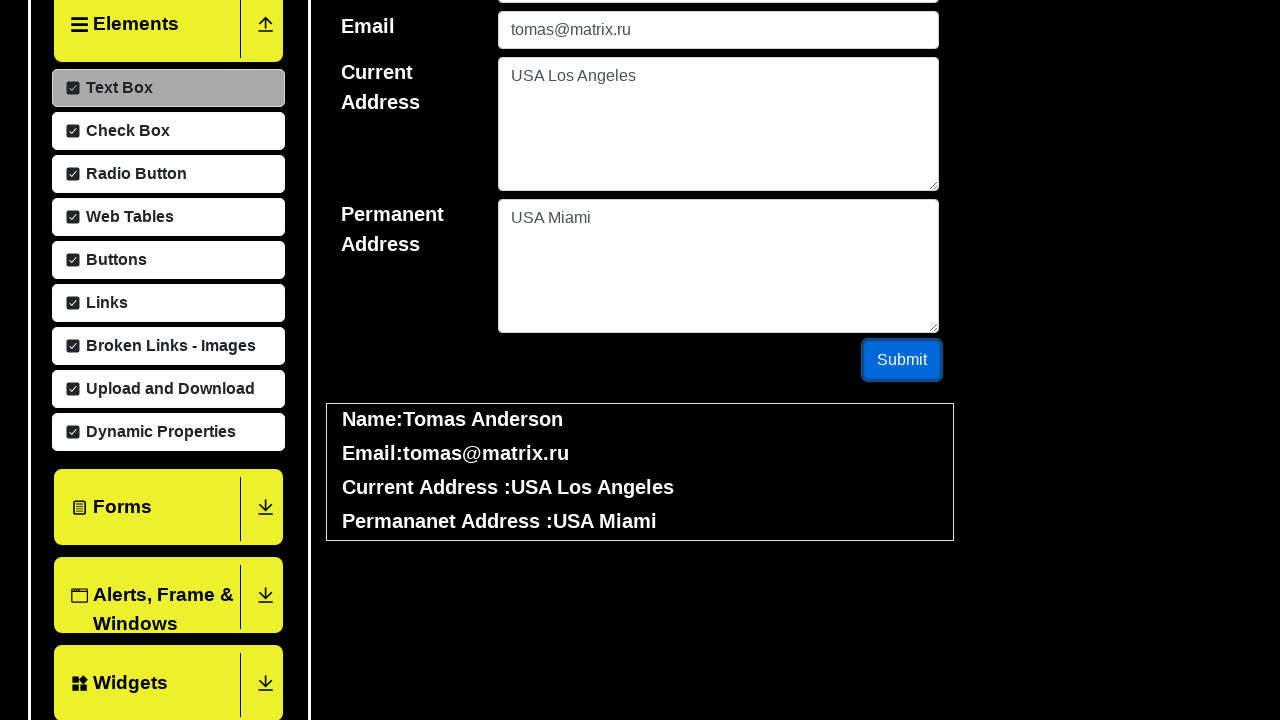

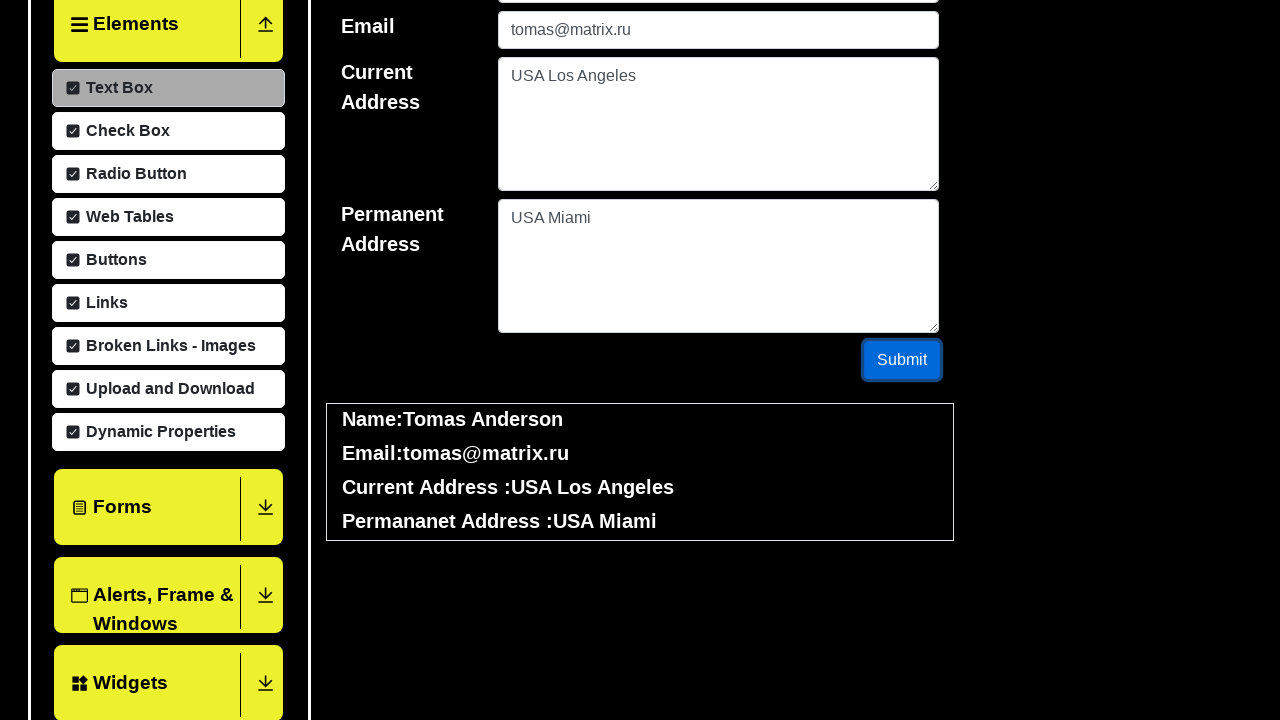